Verifies that the course table displays the expected list of courses

Starting URL: https://rahulshettyacademy.com/AutomationPractice/

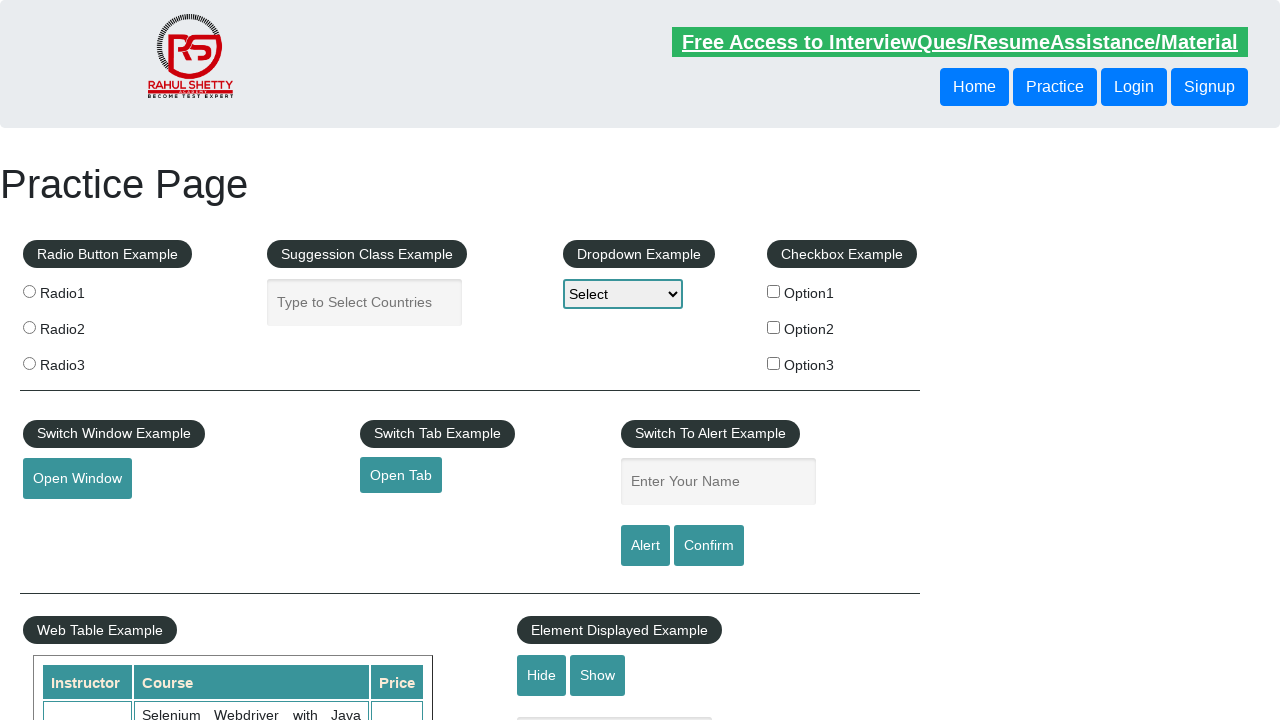

Course table loaded and became visible
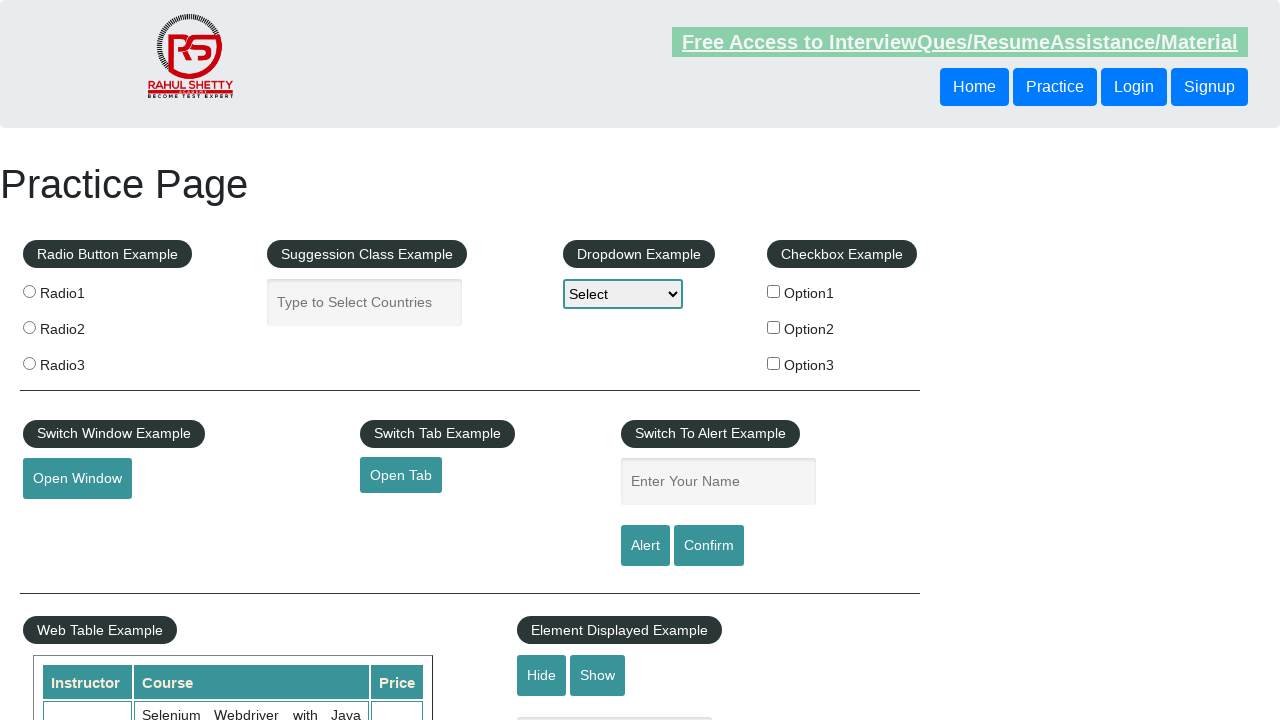

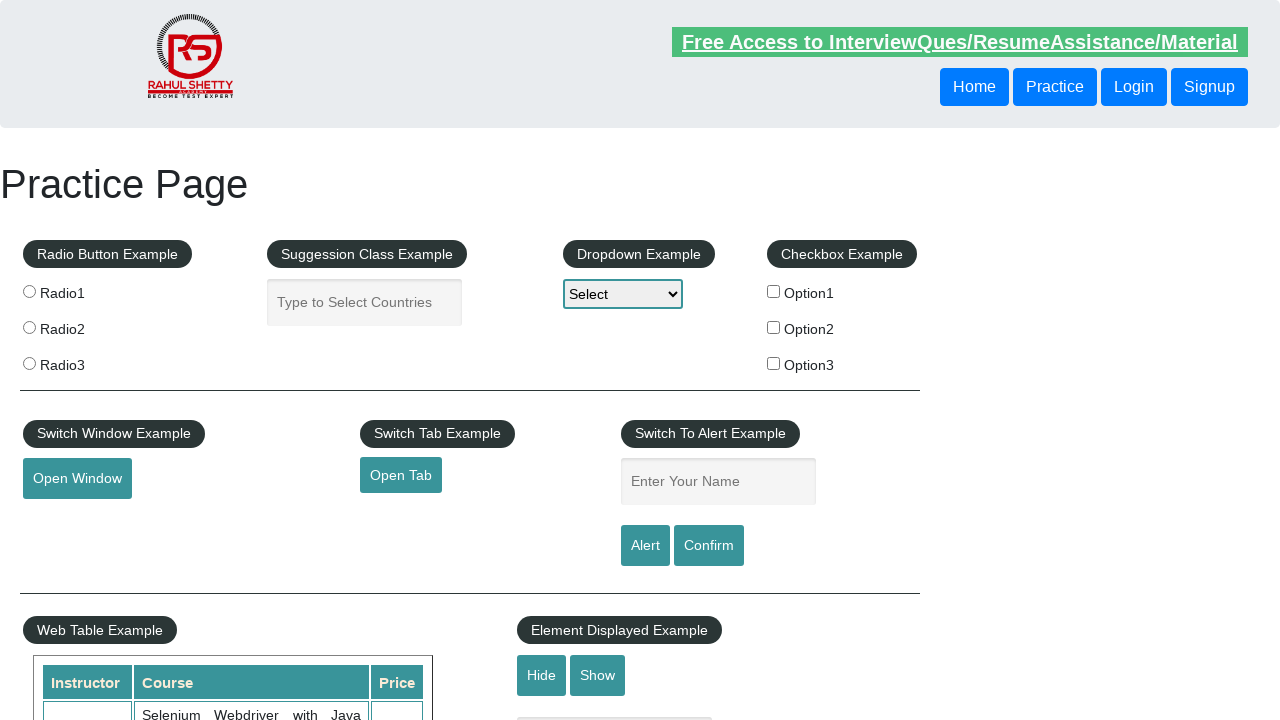